Tests click-hold and move-release functionality on jQuery UI demo page by clicking and holding an element, then moving it to a target and releasing

Starting URL: https://jqueryui.com/droppable/

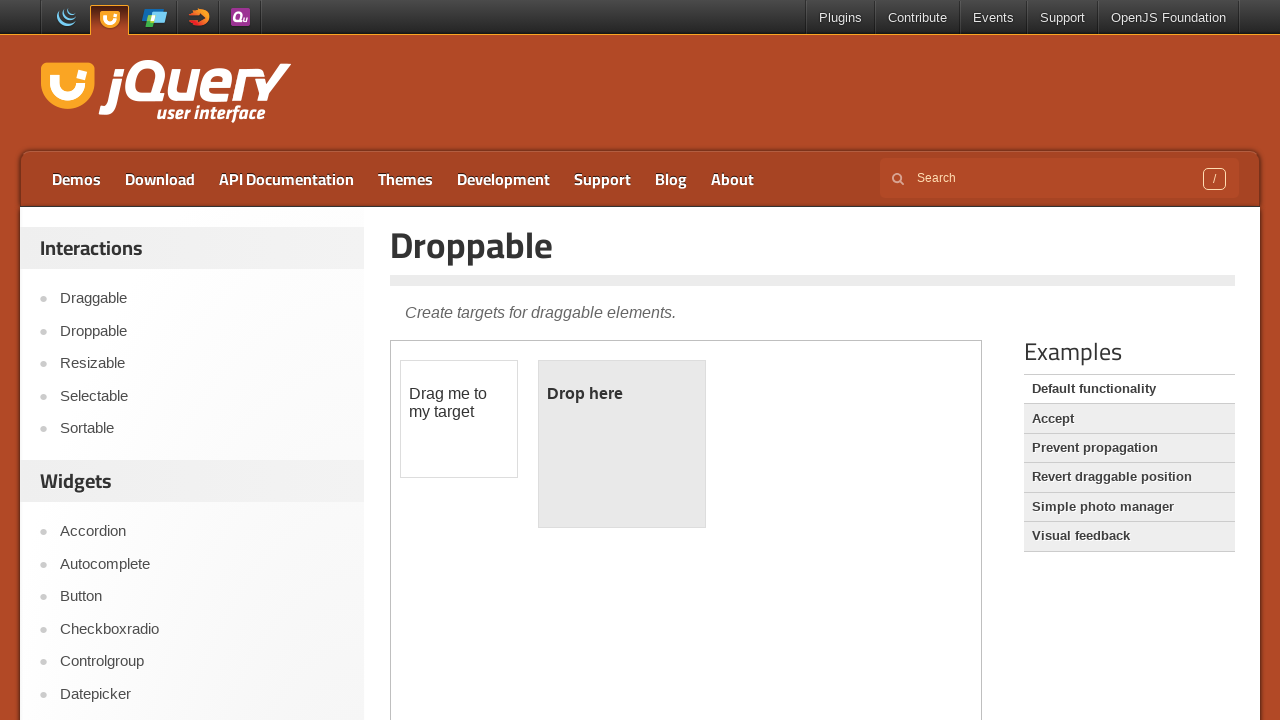

Located demo iframe
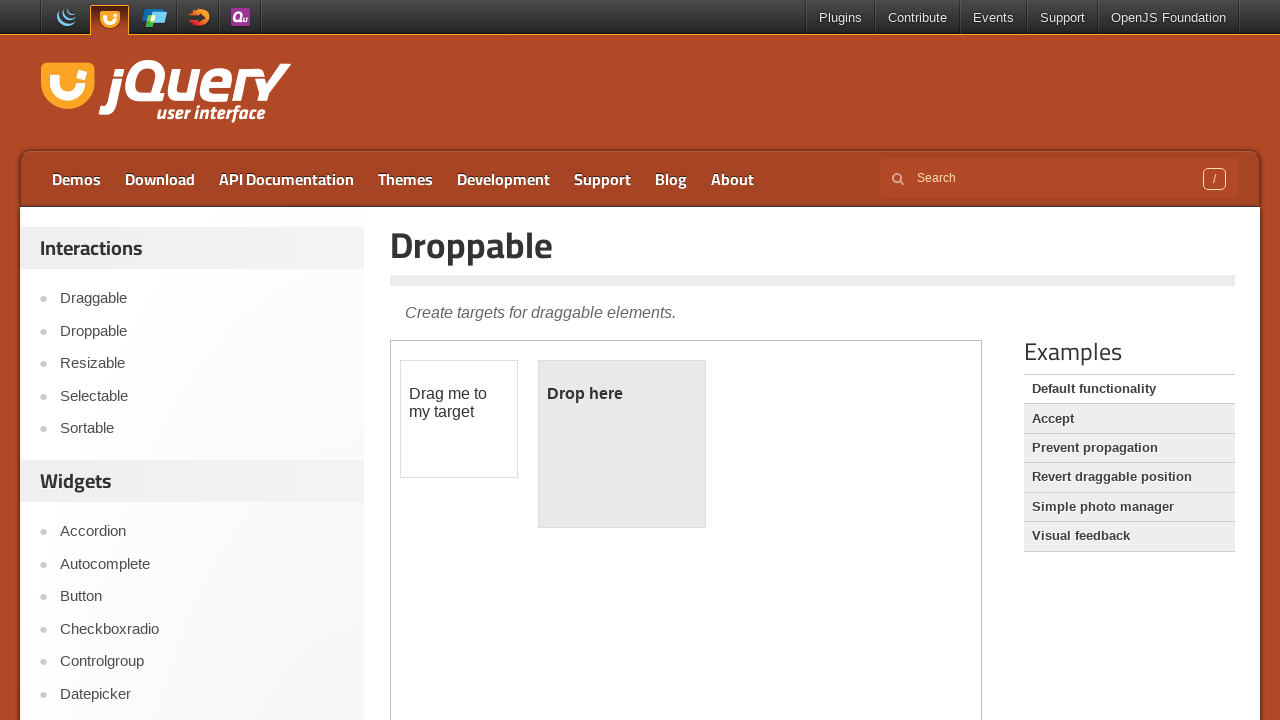

Located draggable element
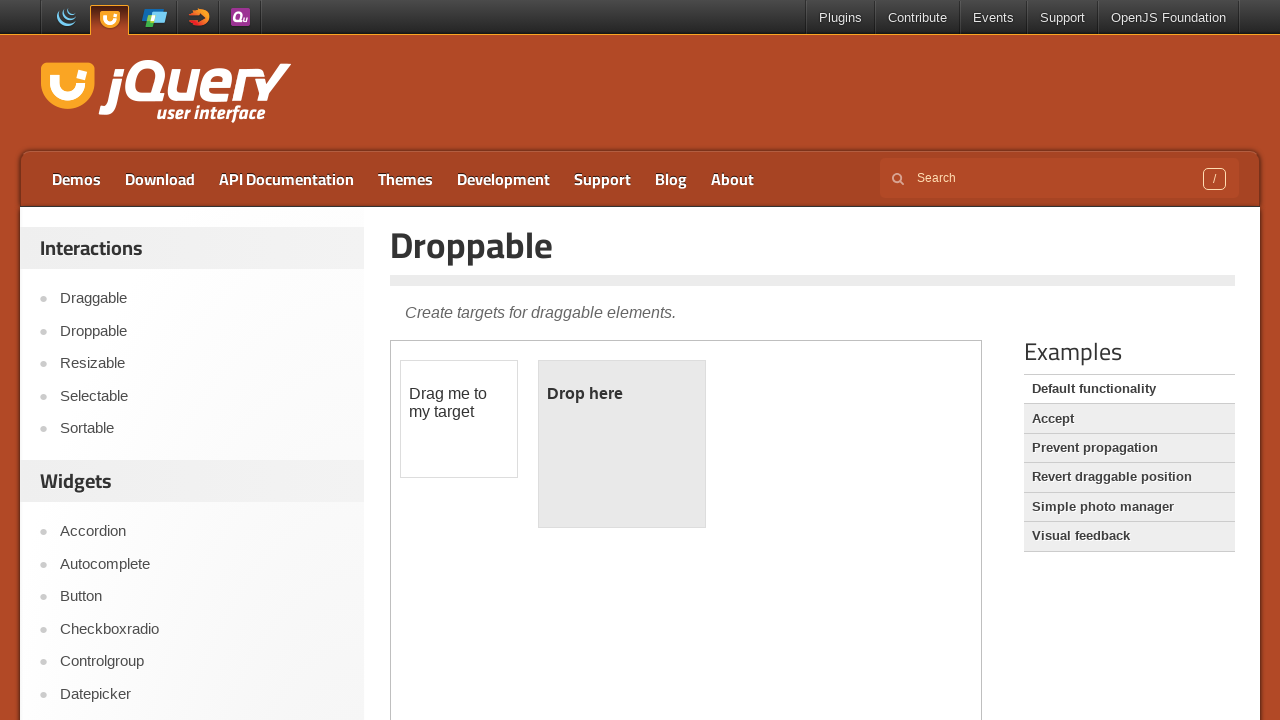

Located droppable element
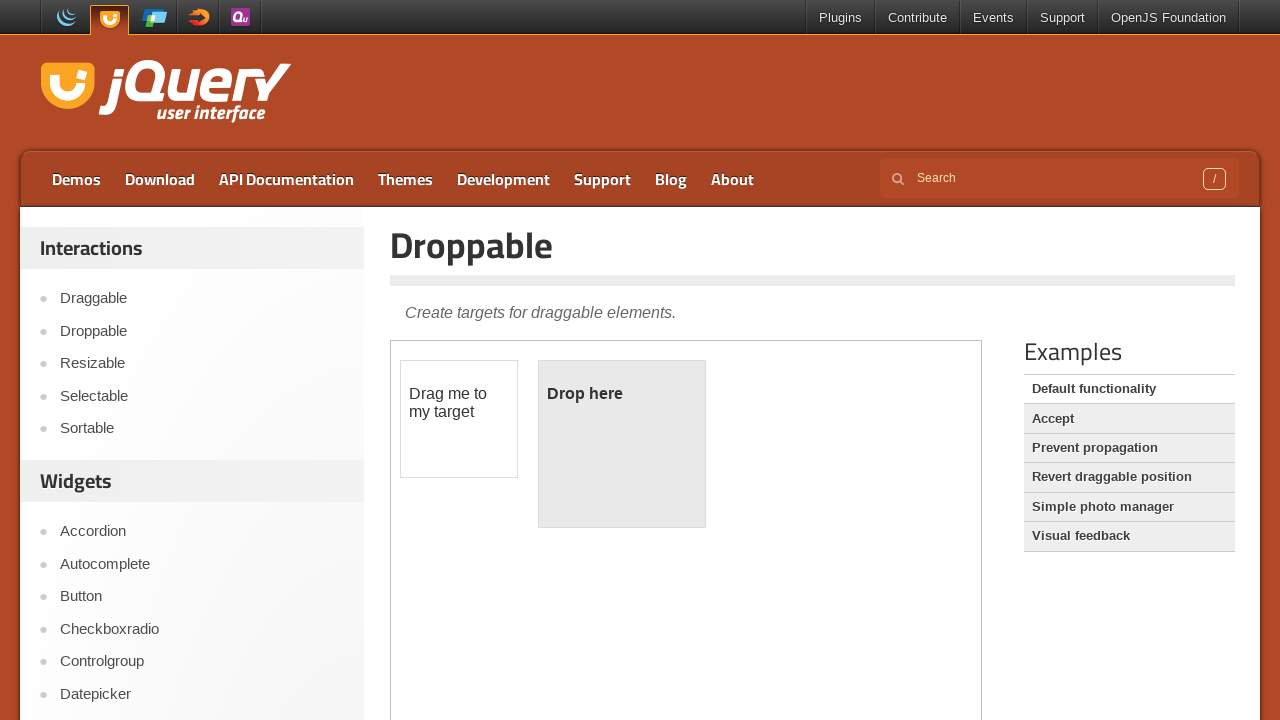

Draggable element became visible
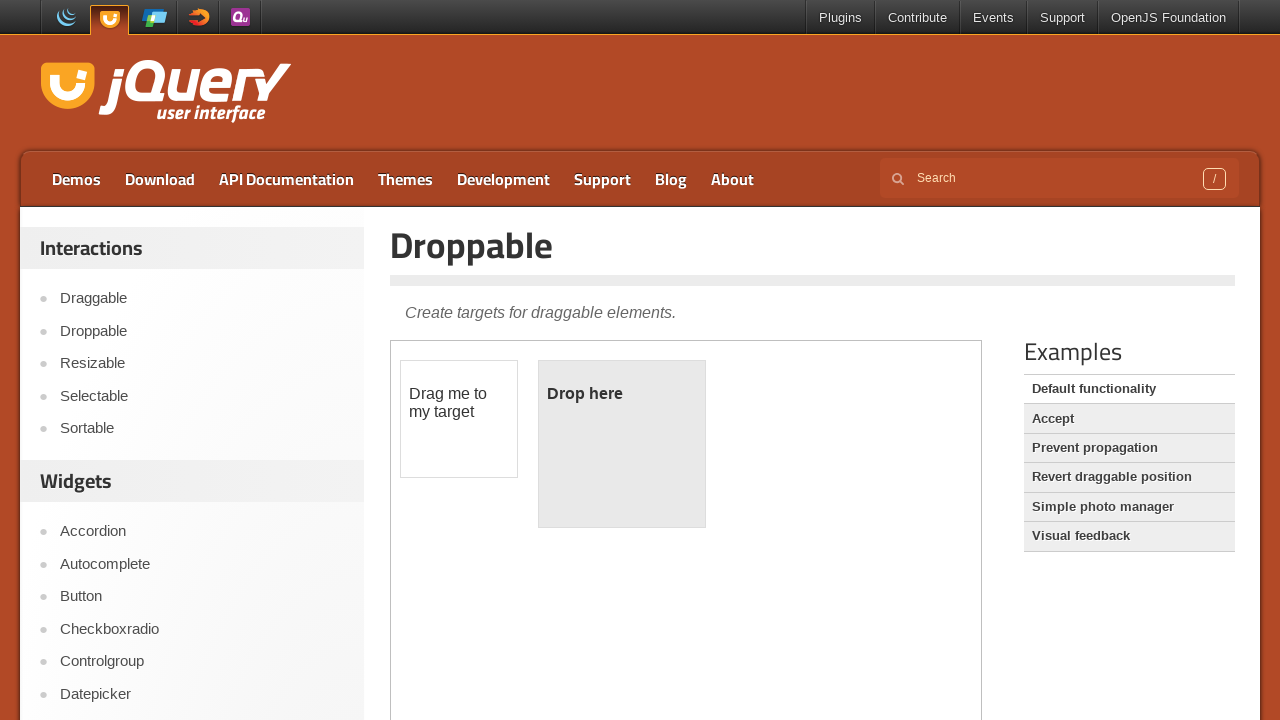

Droppable element became visible
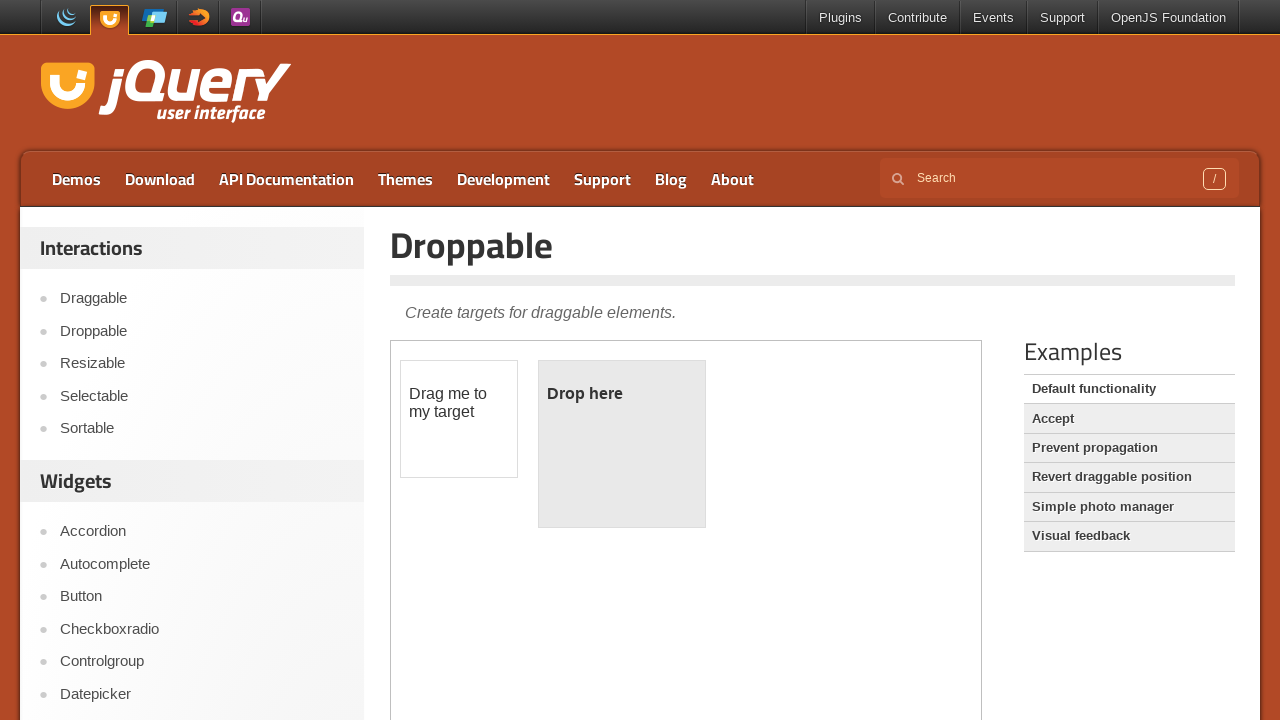

Retrieved draggable element bounding box
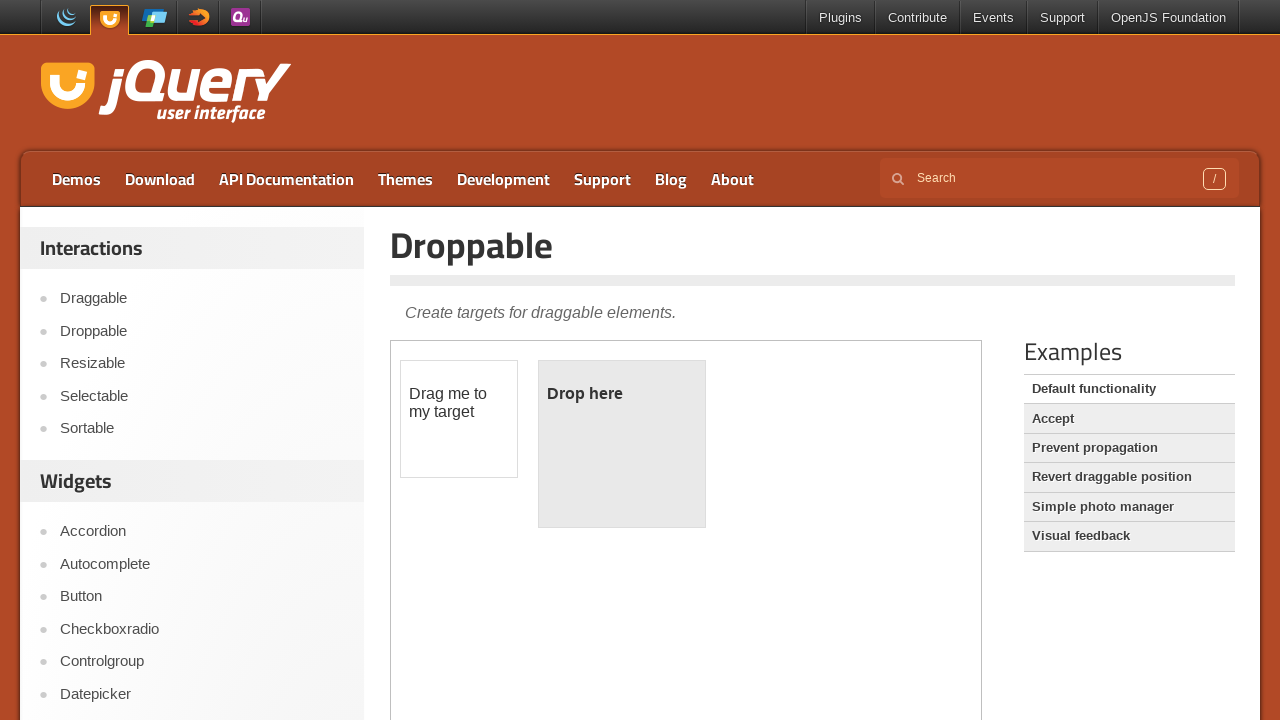

Retrieved droppable element bounding box
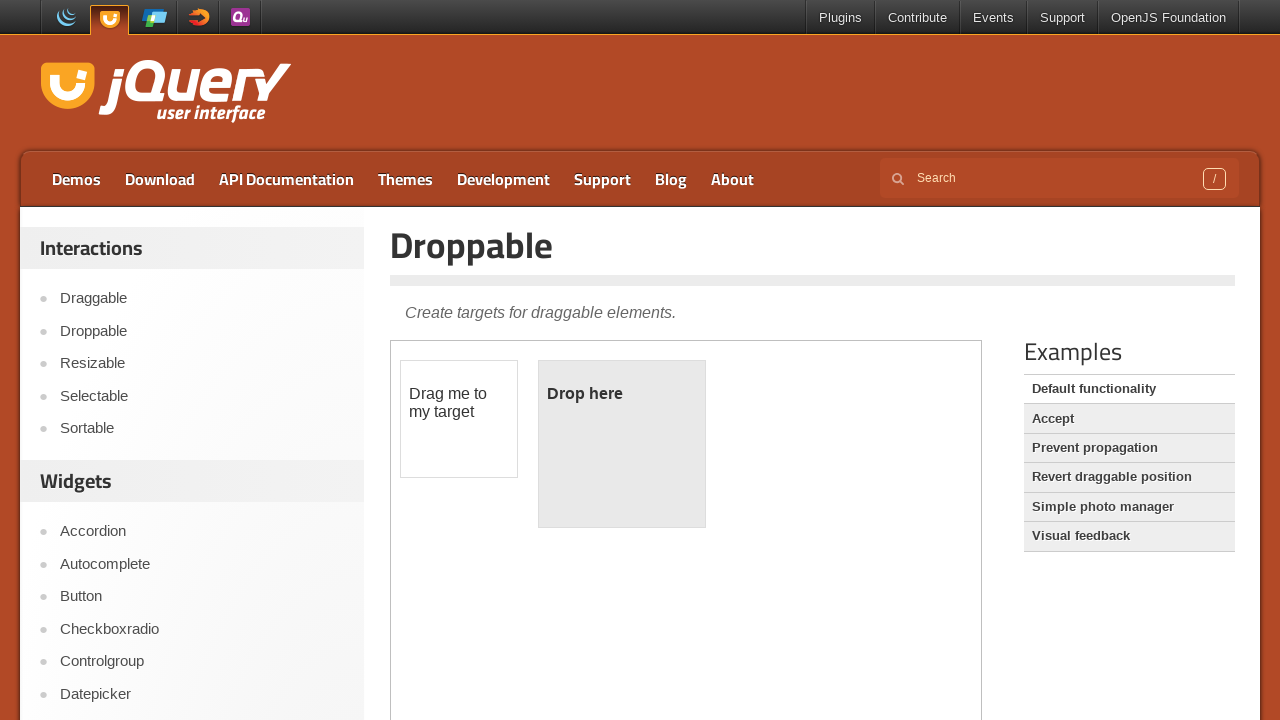

Moved mouse to center of draggable element at (459, 419)
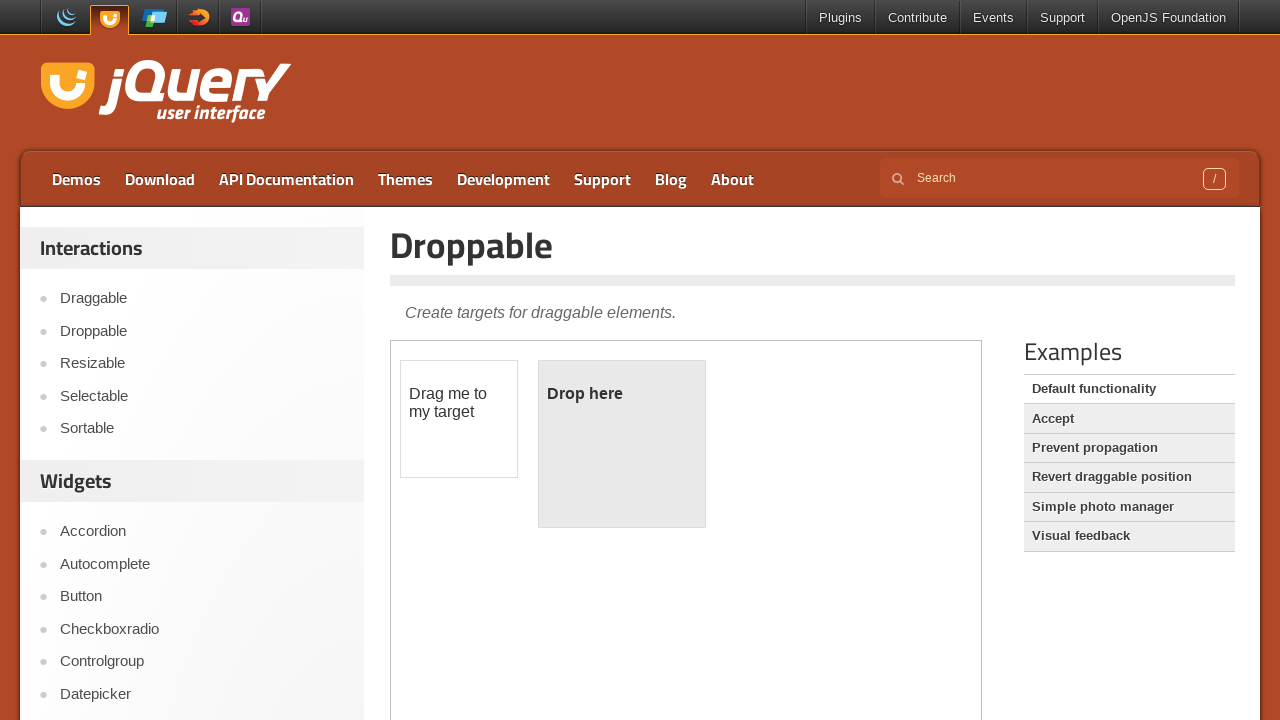

Pressed mouse button down to hold draggable element at (459, 419)
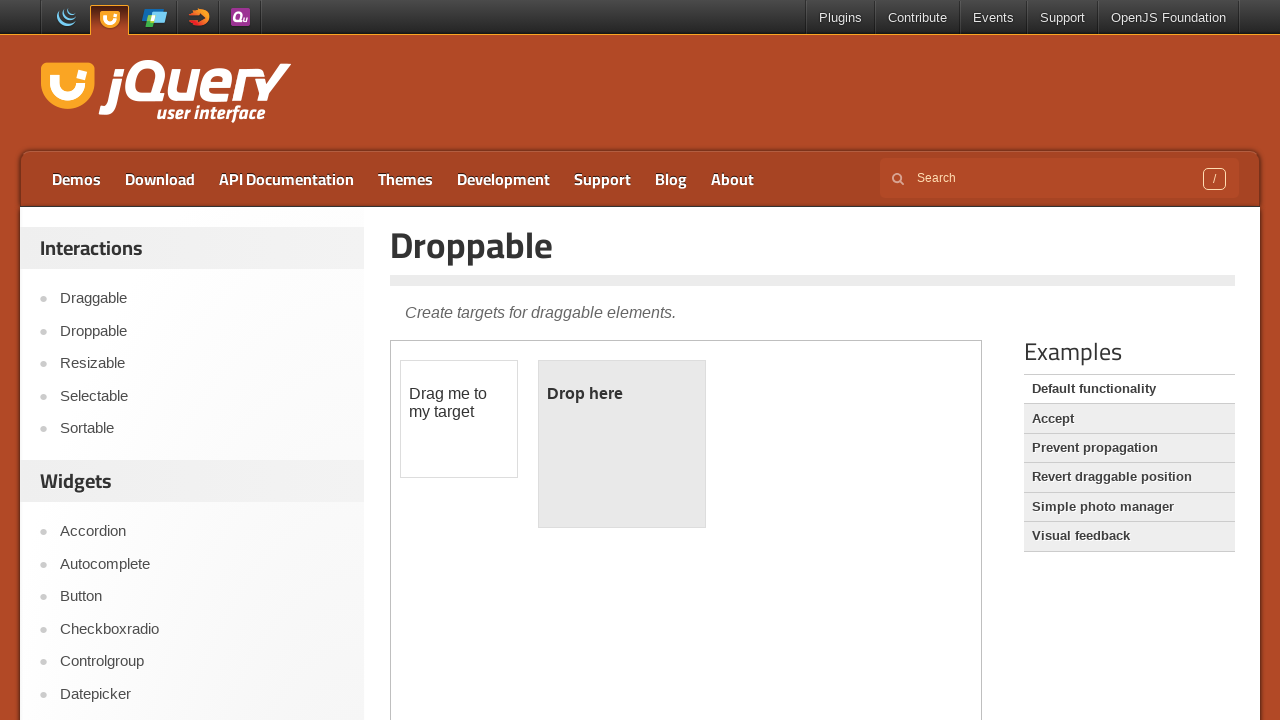

Dragged element to center of droppable target at (622, 444)
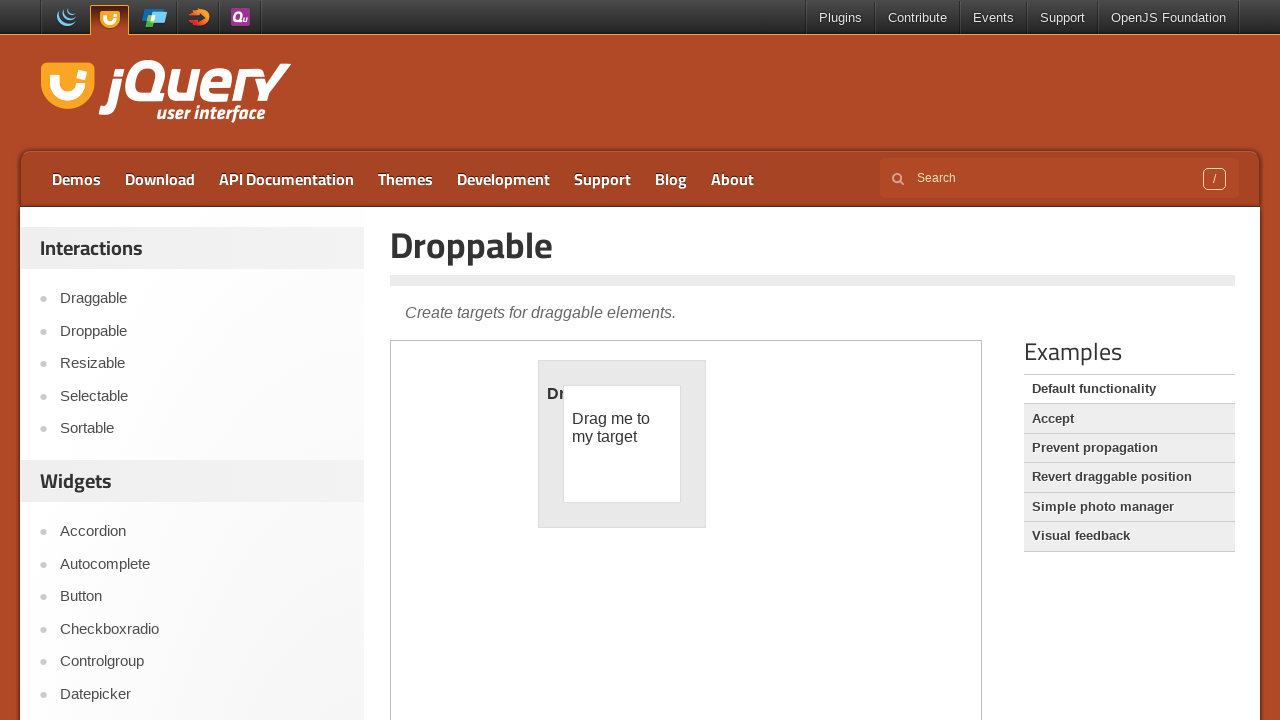

Released mouse button to drop element on target at (622, 444)
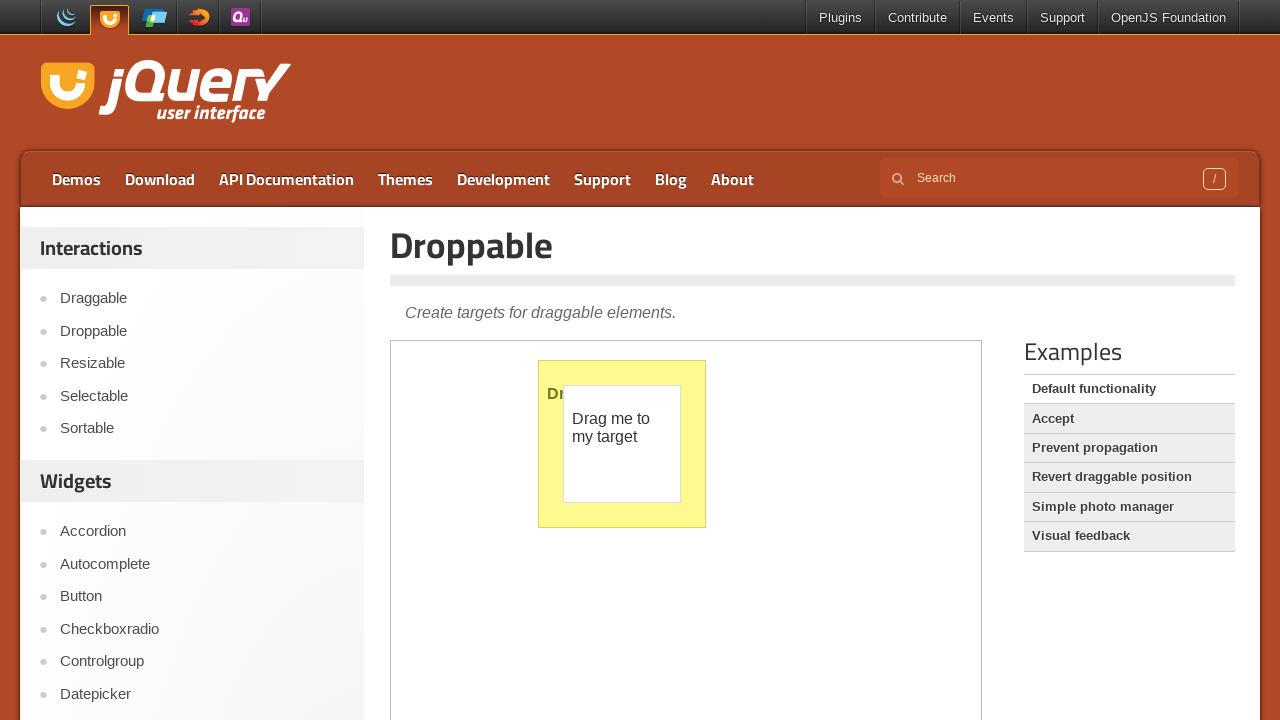

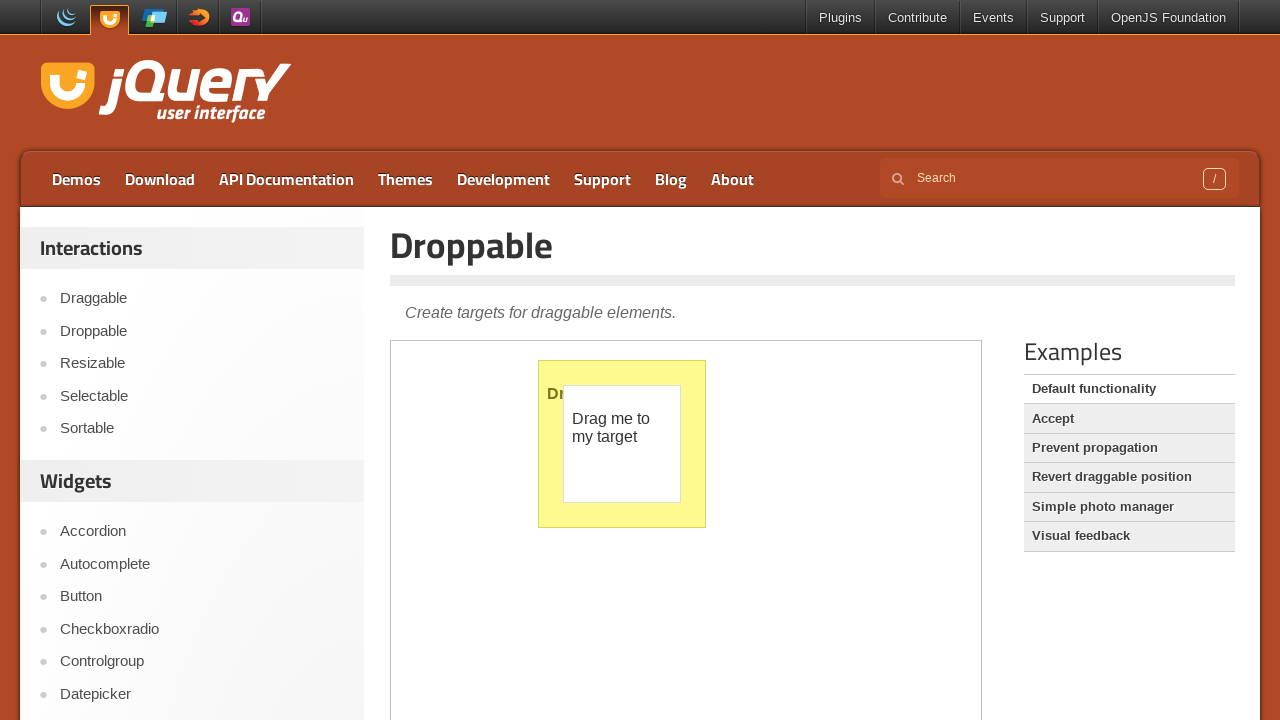